Tests that the Clear completed button displays the correct text

Starting URL: https://demo.playwright.dev/todomvc

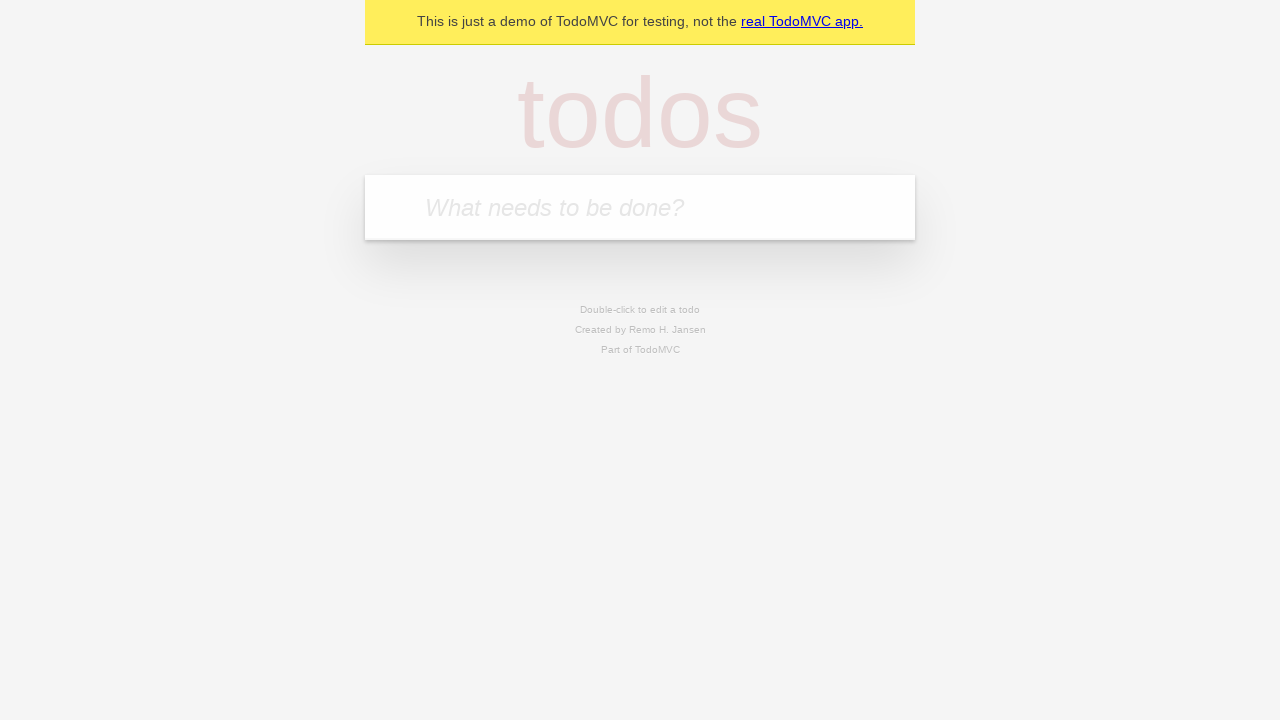

Filled new todo input with 'buy some cheese' on .new-todo
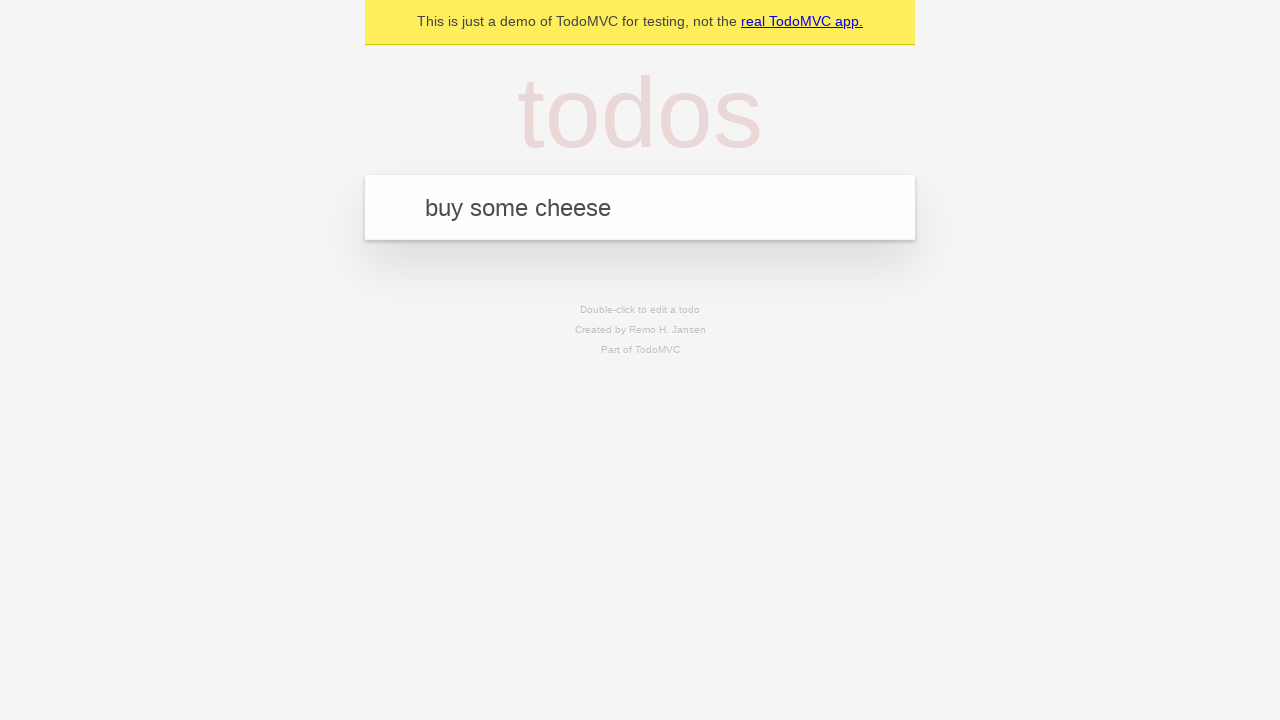

Pressed Enter to create first todo item on .new-todo
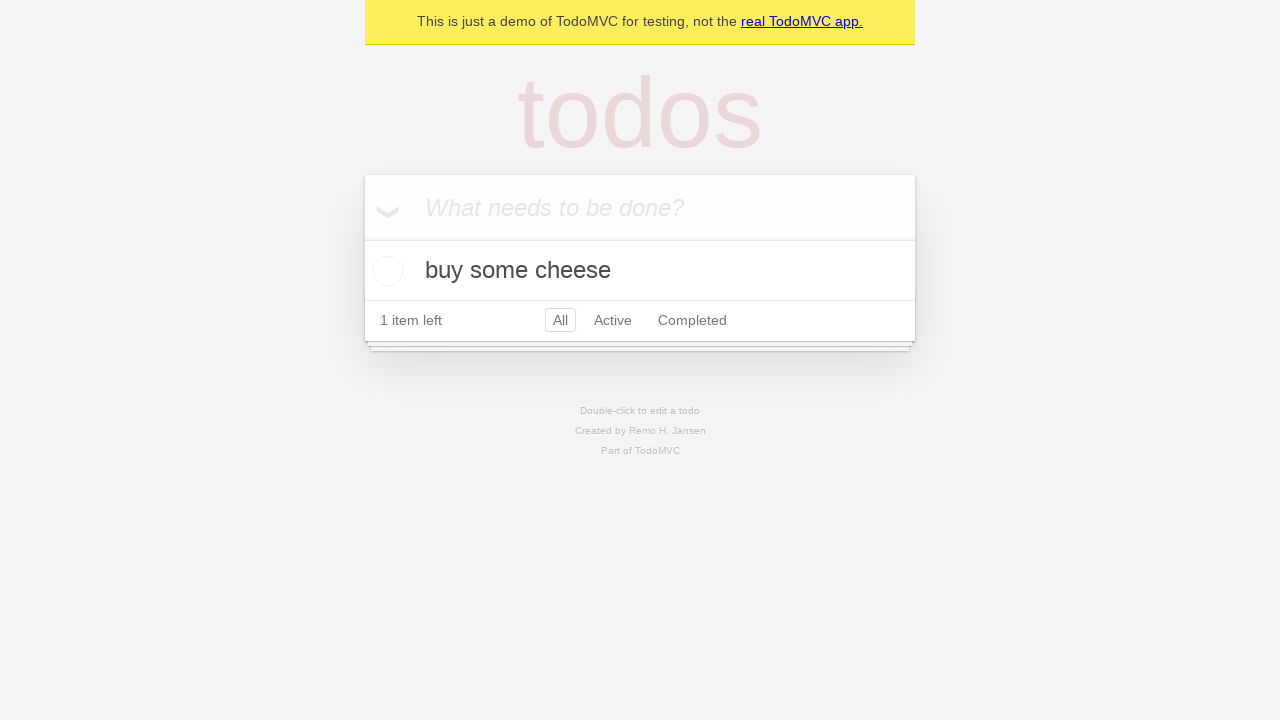

Filled new todo input with 'feed the cat' on .new-todo
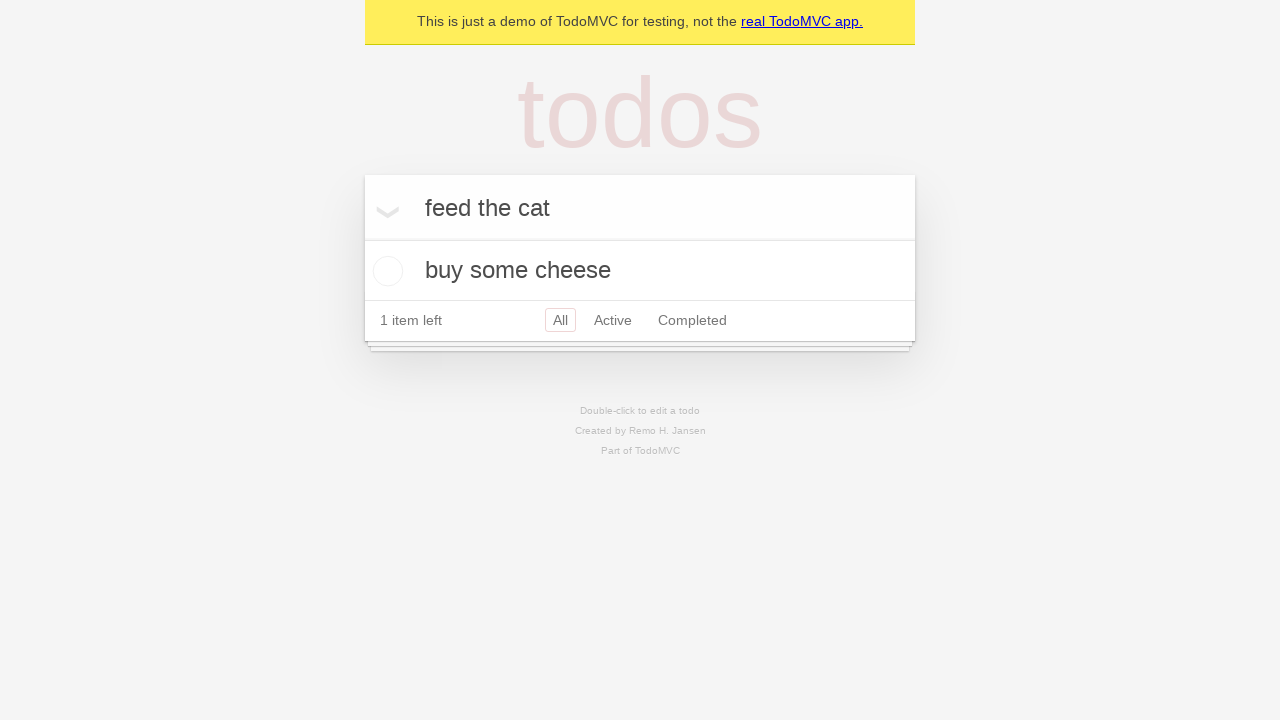

Pressed Enter to create second todo item on .new-todo
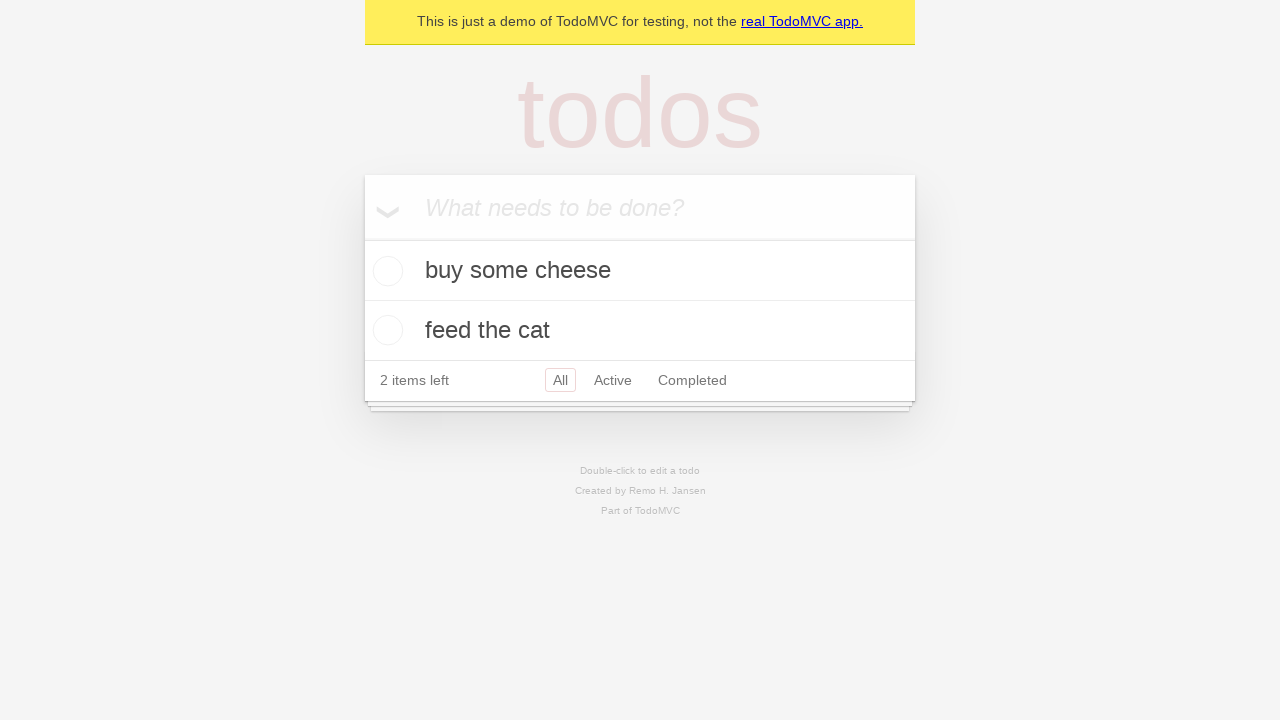

Filled new todo input with 'book a doctors appointment' on .new-todo
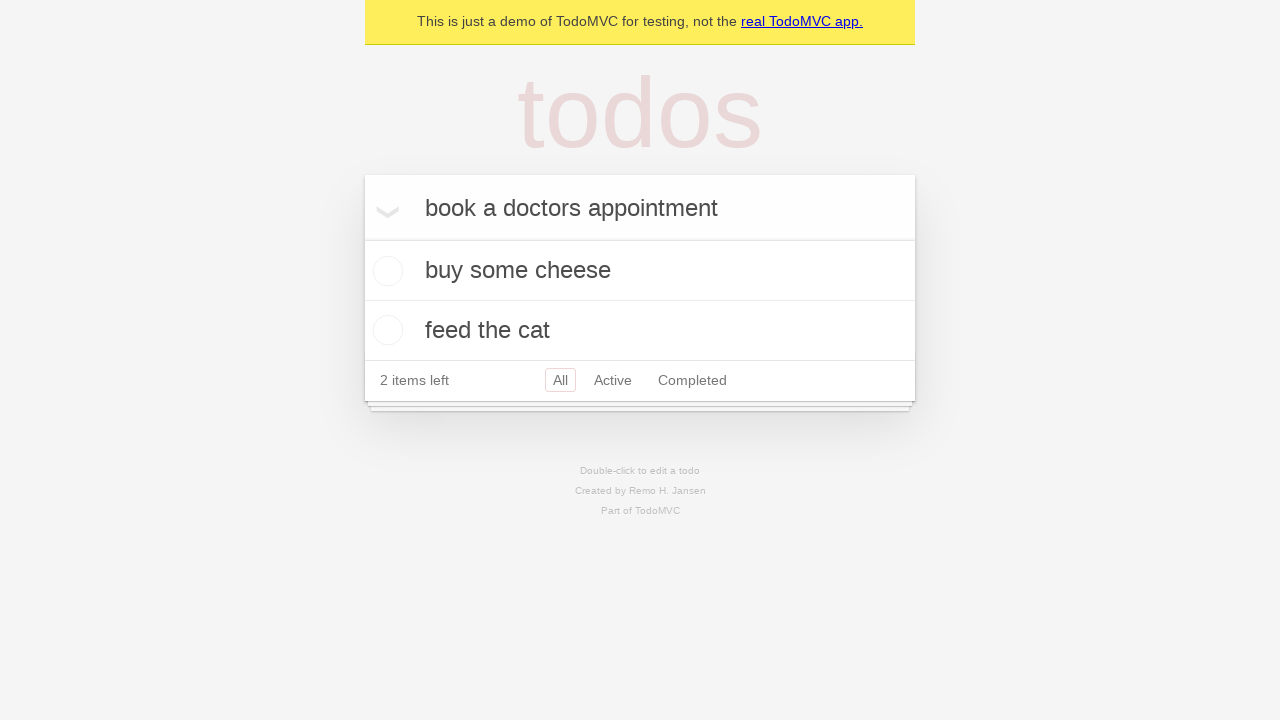

Pressed Enter to create third todo item on .new-todo
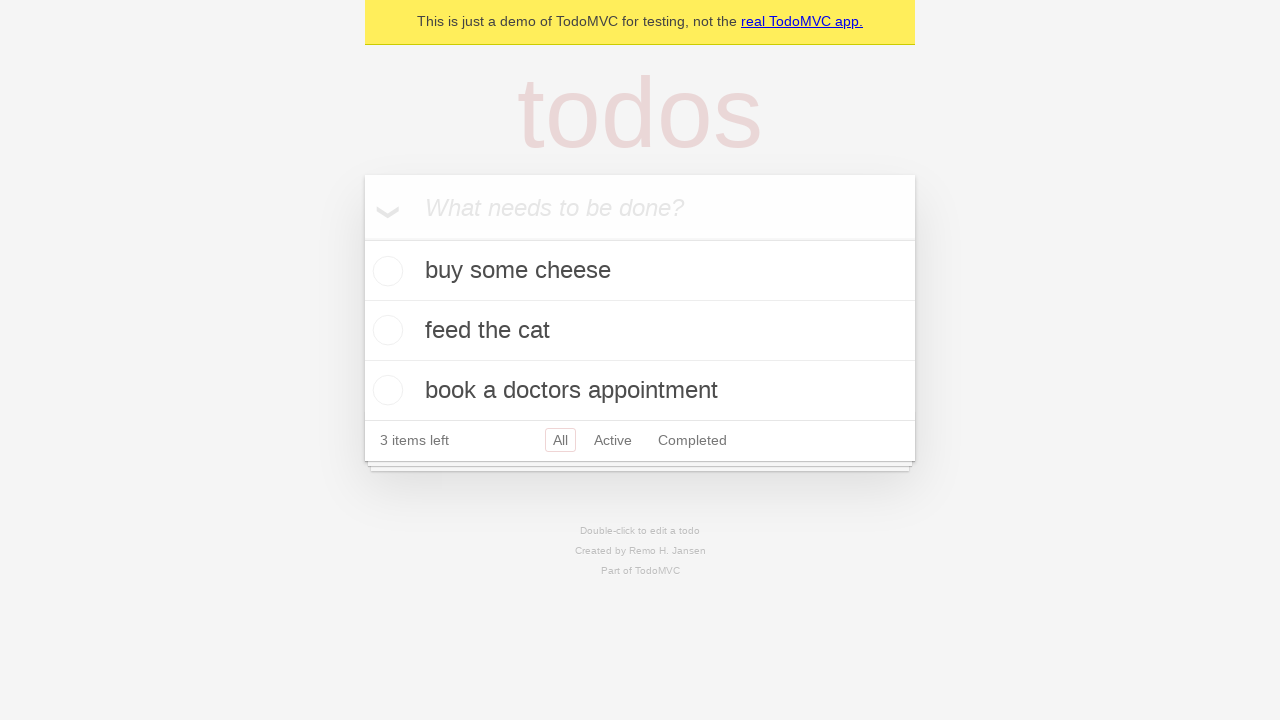

Waited for third todo item to appear in list
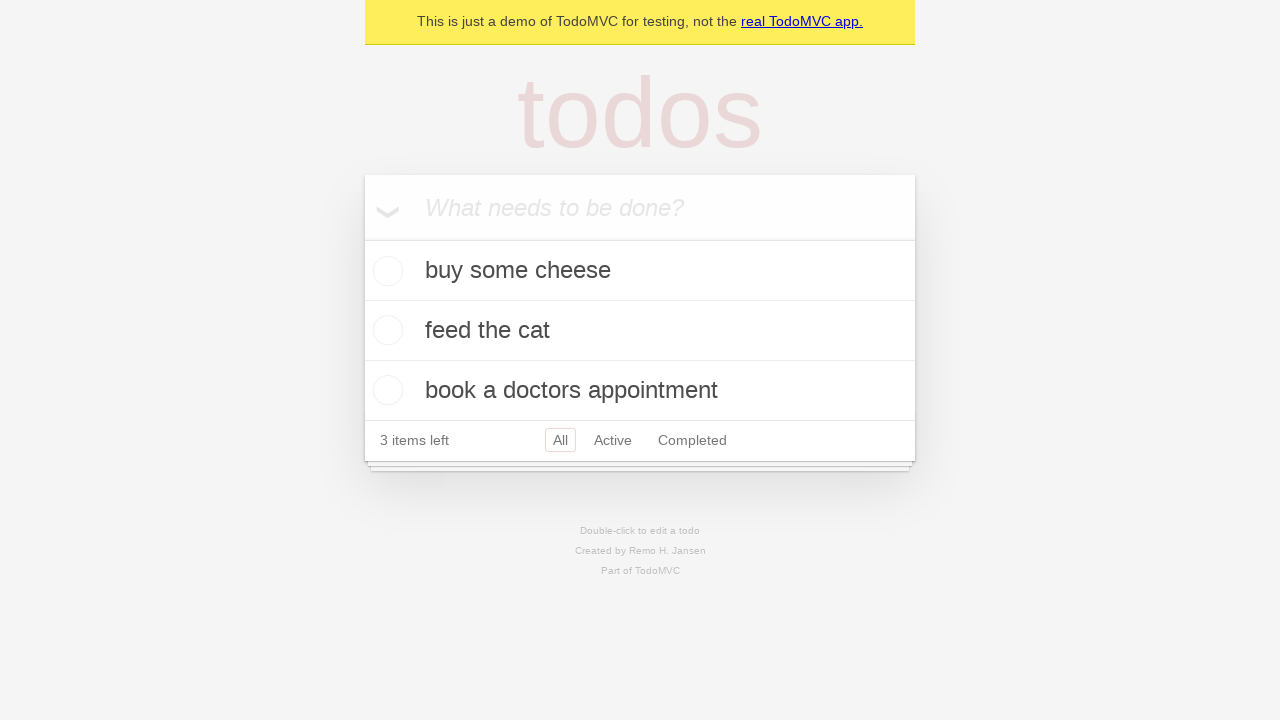

Checked the first todo item as completed at (385, 271) on .todo-list li .toggle >> nth=0
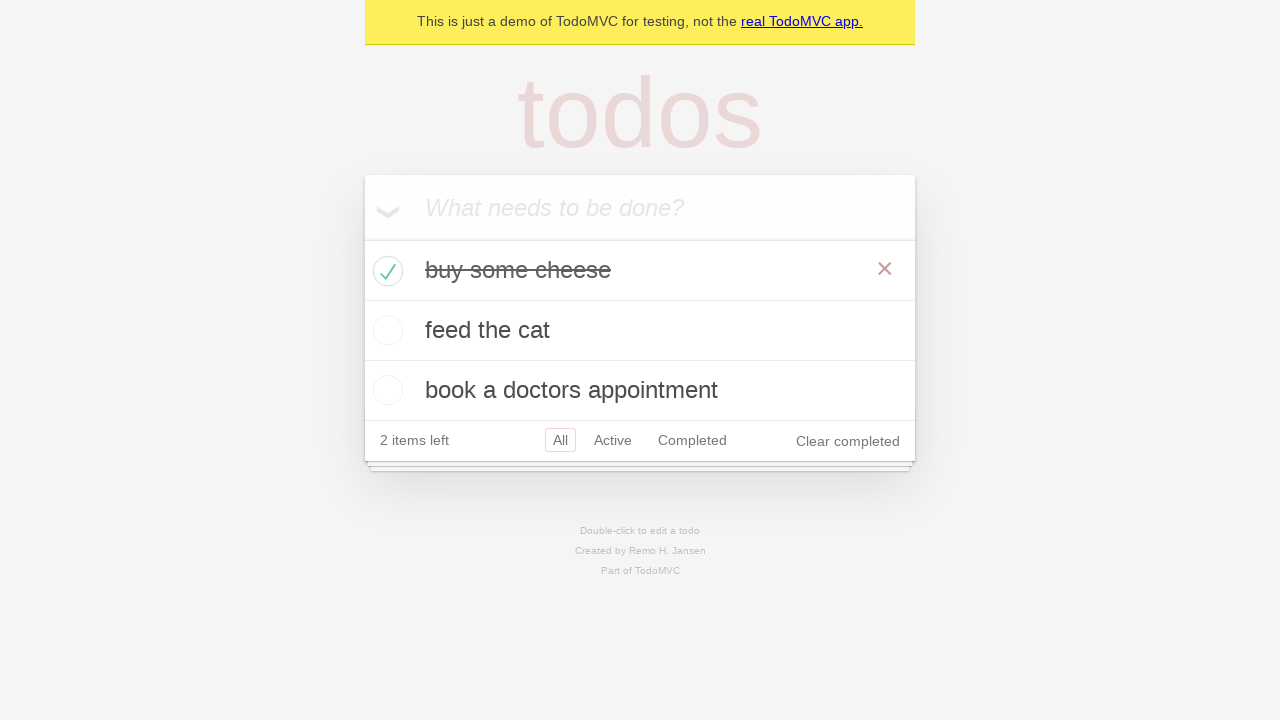

Waited for 'Clear completed' button to appear and verified it displays correct text
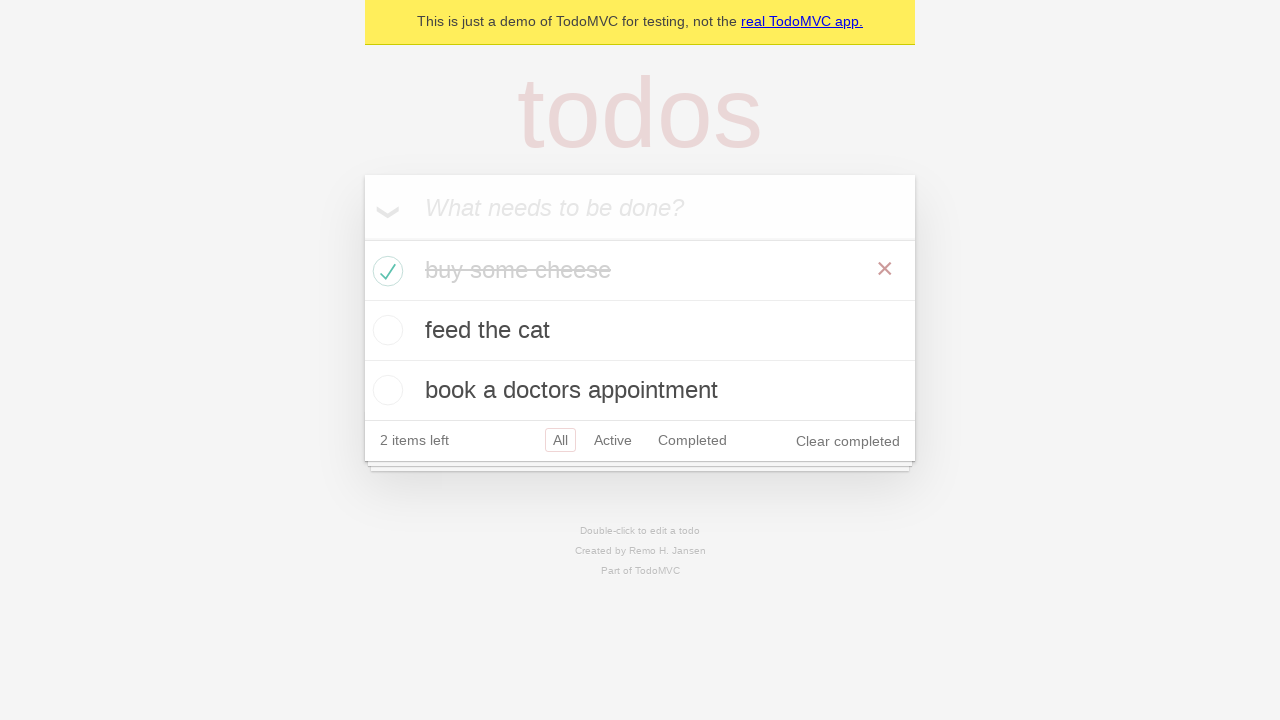

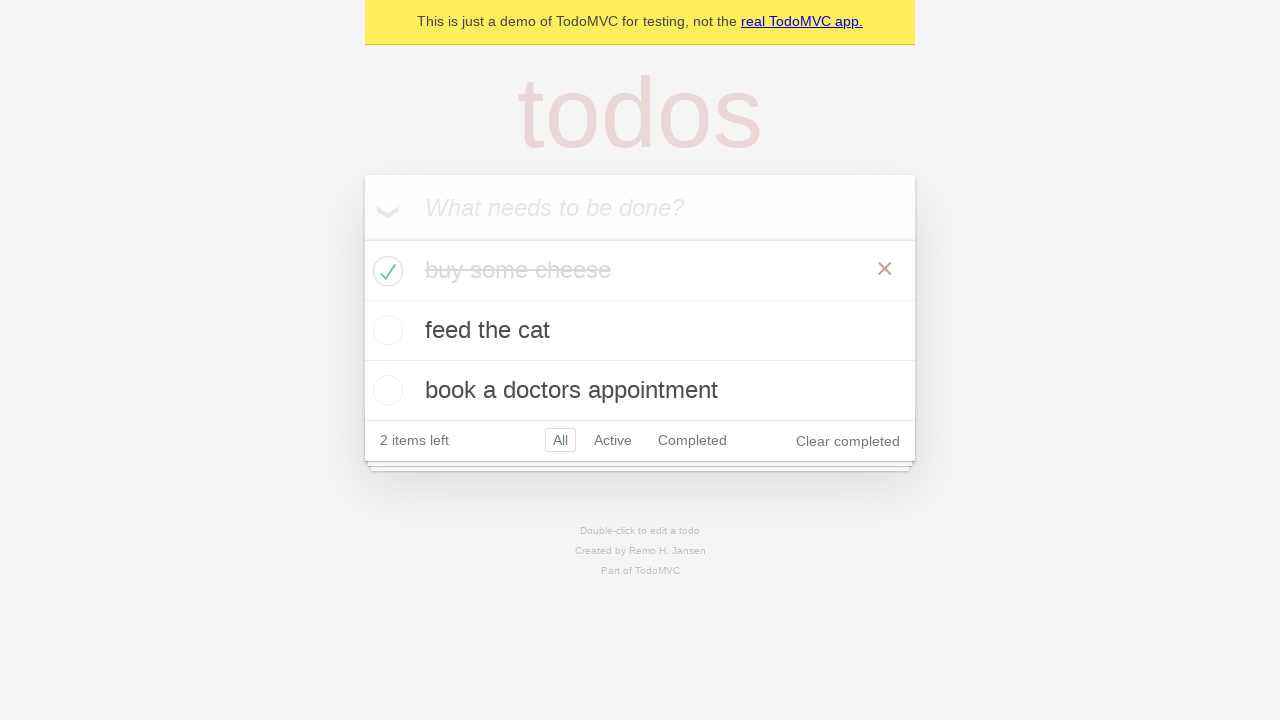